Navigates to the PolicyBazaar insurance comparison website homepage and verifies the page loads successfully.

Starting URL: https://www.policybazaar.com/

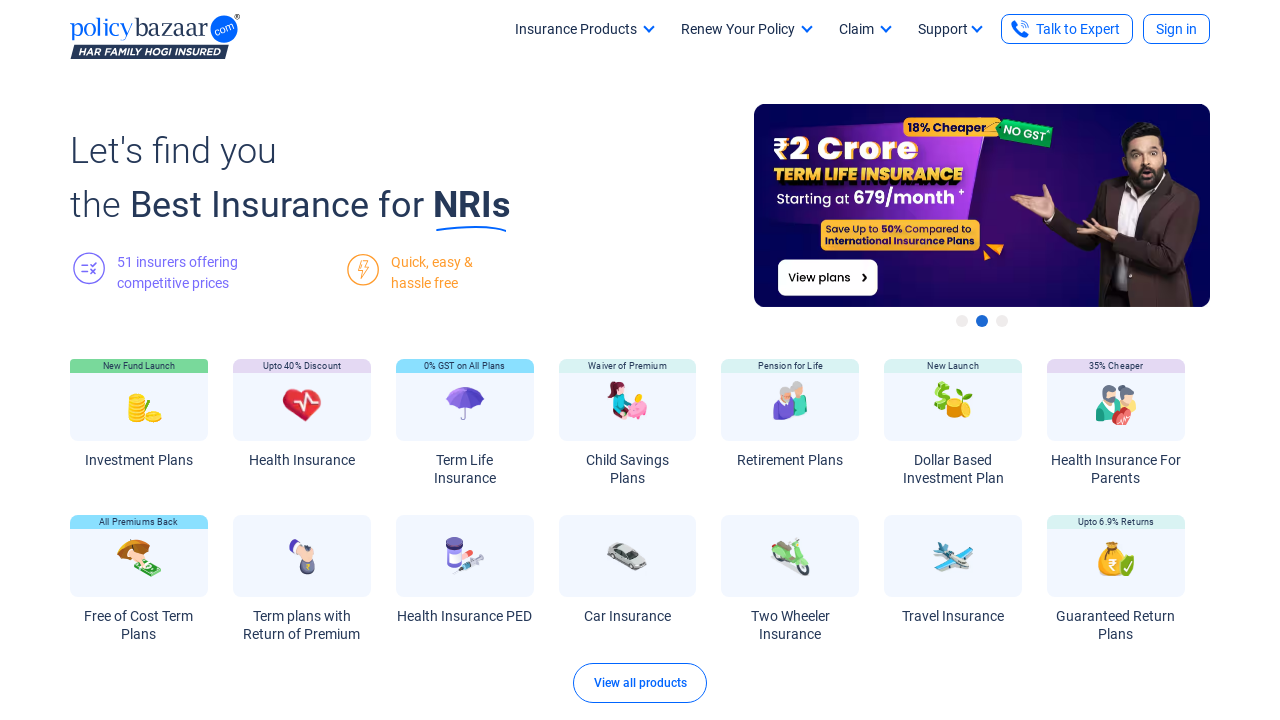

Waited for page to reach domcontentloaded state
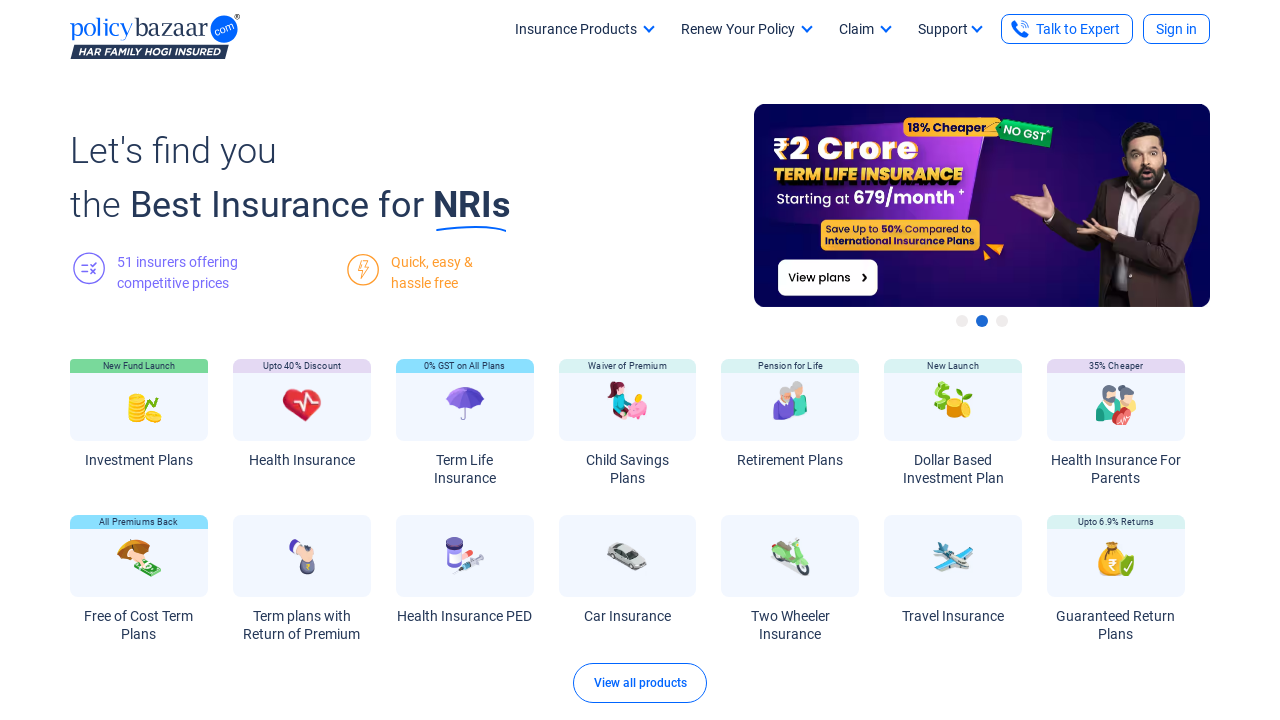

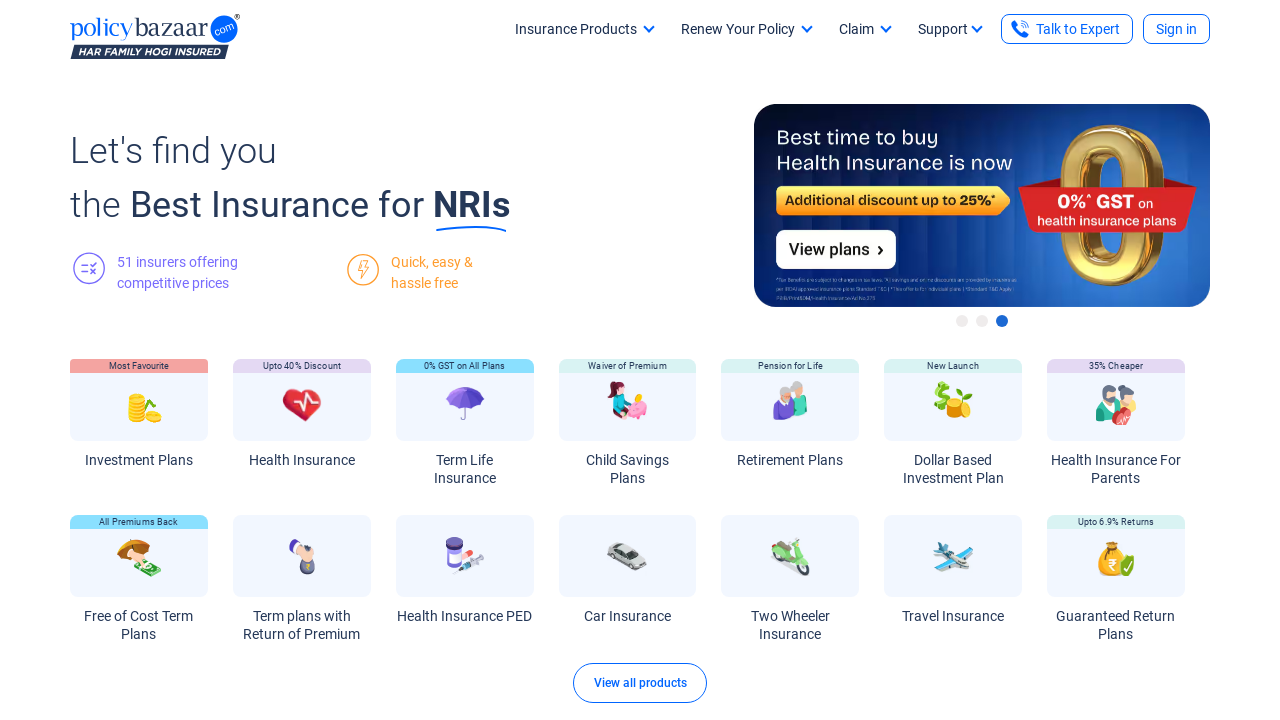